Tests checkbox interaction by clicking all checkboxes on the page and verifying their selection state

Starting URL: https://the-internet.herokuapp.com/checkboxes

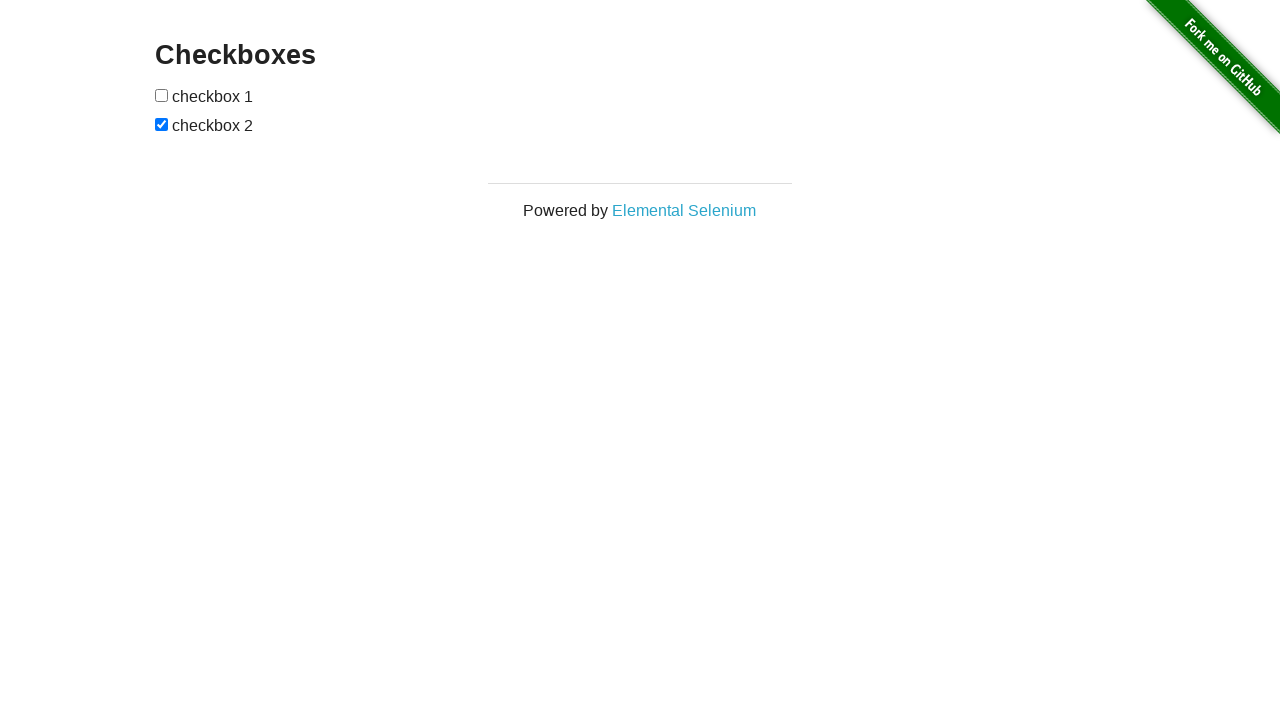

Waited for checkboxes to load on the page
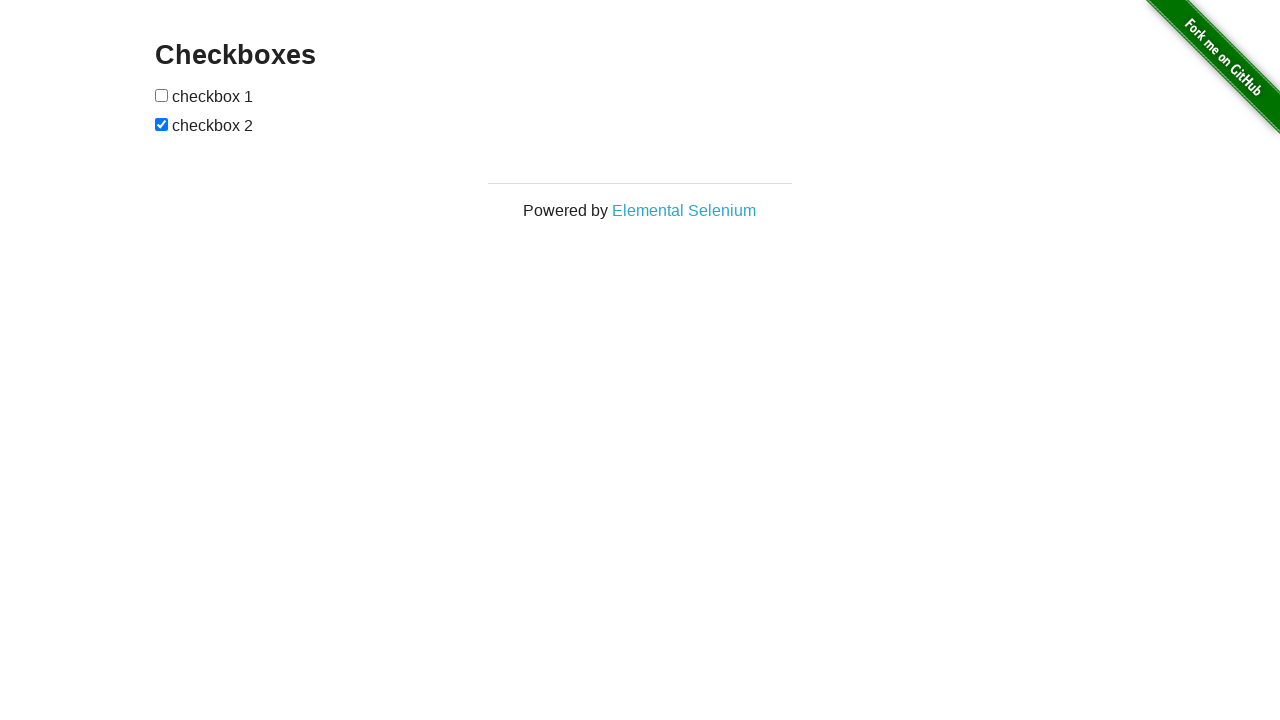

Retrieved all checkboxes from the page
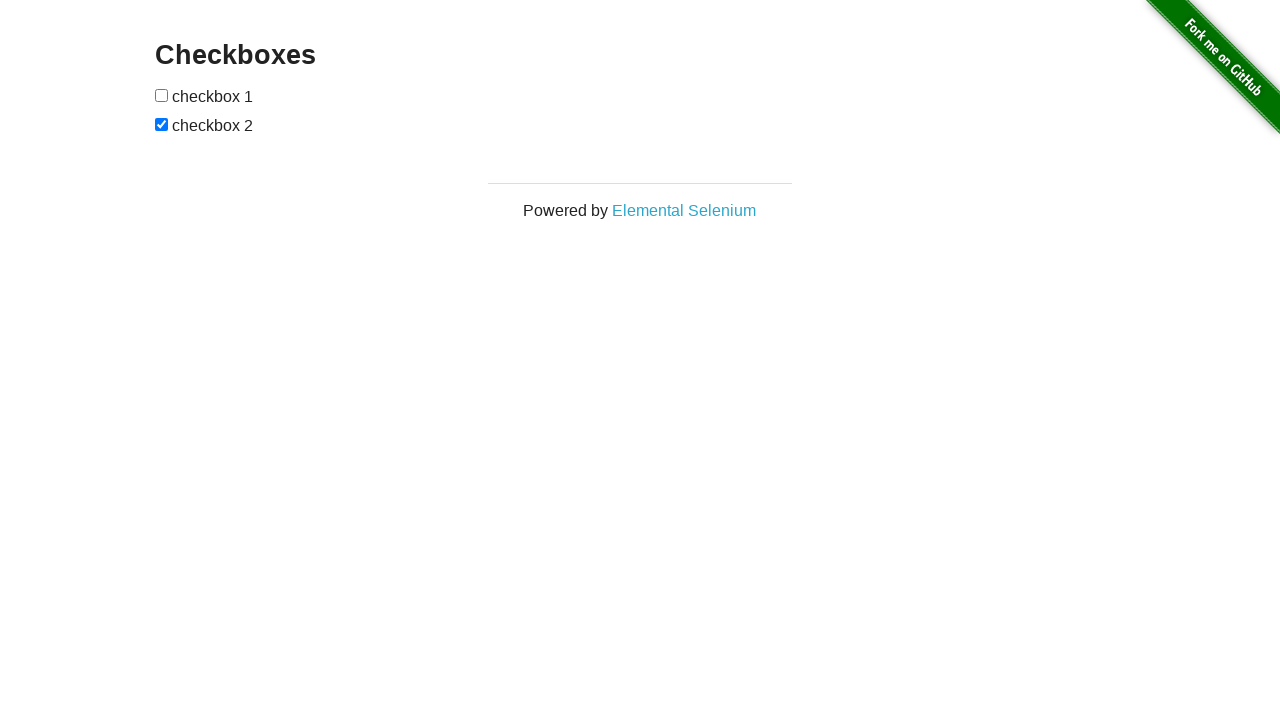

Clicked a checkbox to toggle its state at (162, 95) on input[type="checkbox"] >> nth=0
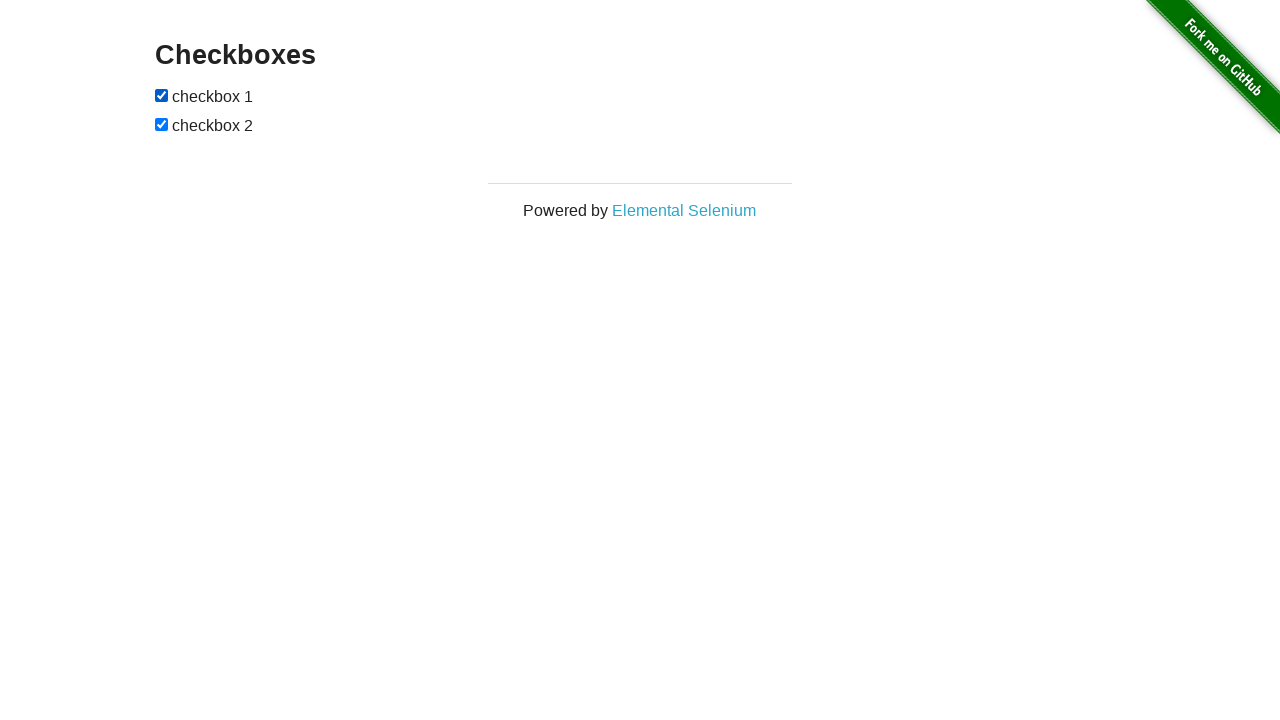

Clicked a checkbox to toggle its state at (162, 124) on input[type="checkbox"] >> nth=1
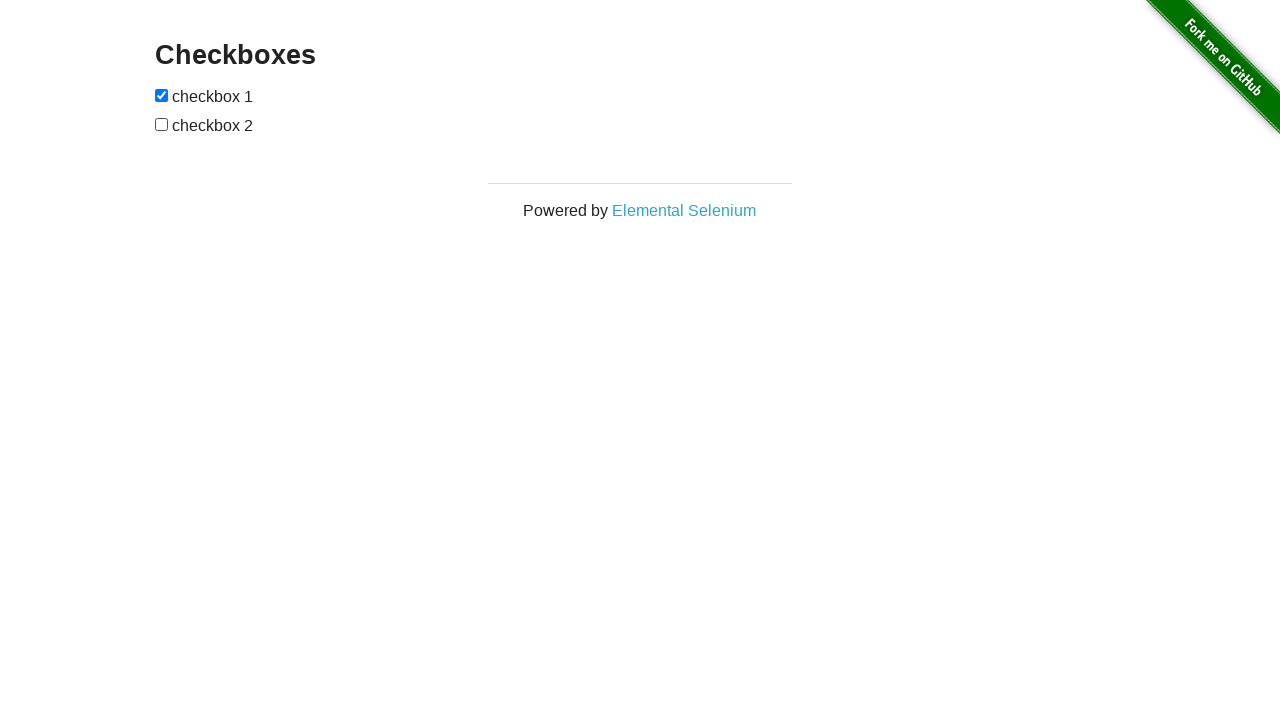

Located the first checkbox for verification
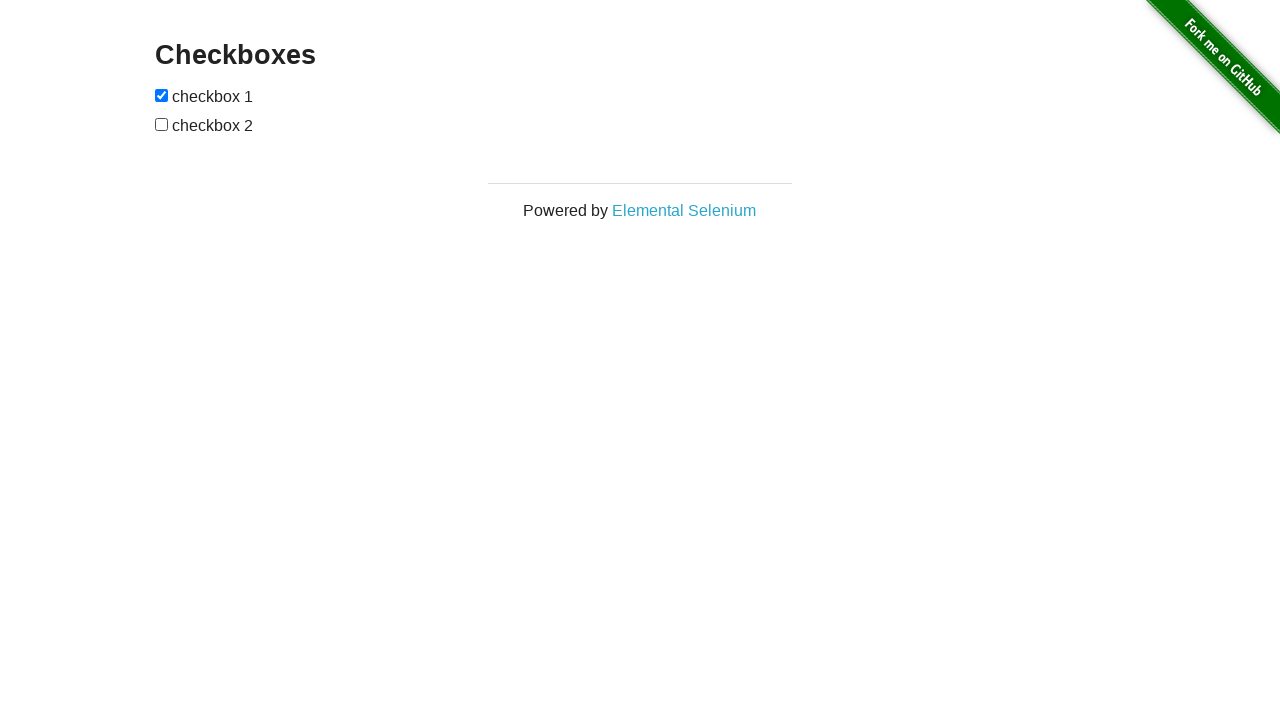

Located the second checkbox for verification
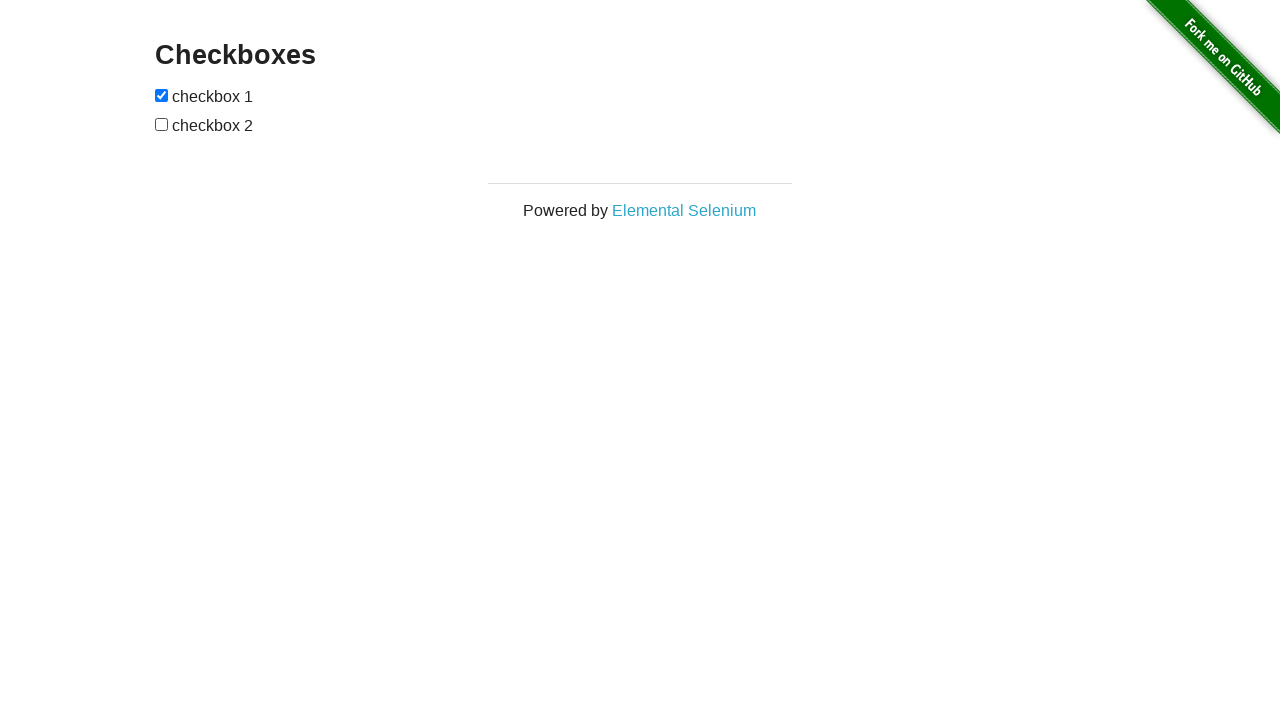

Verified that the first checkbox is selected
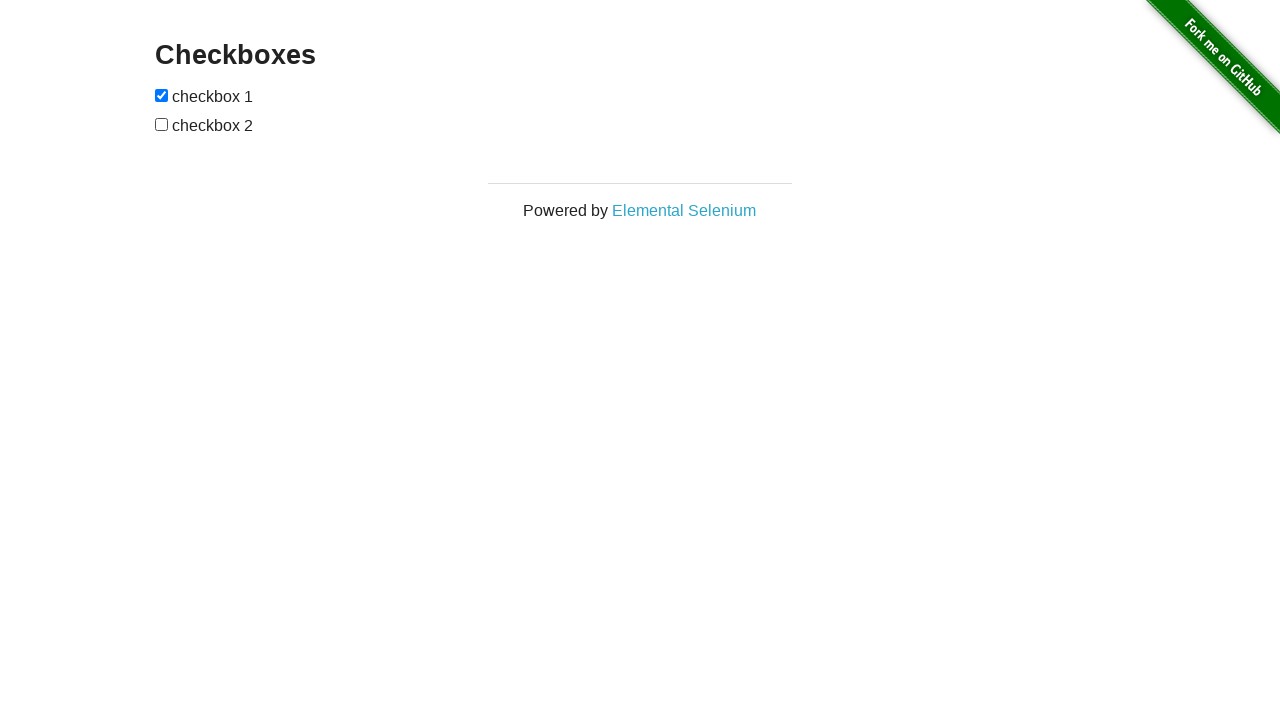

Verified that the second checkbox is not selected
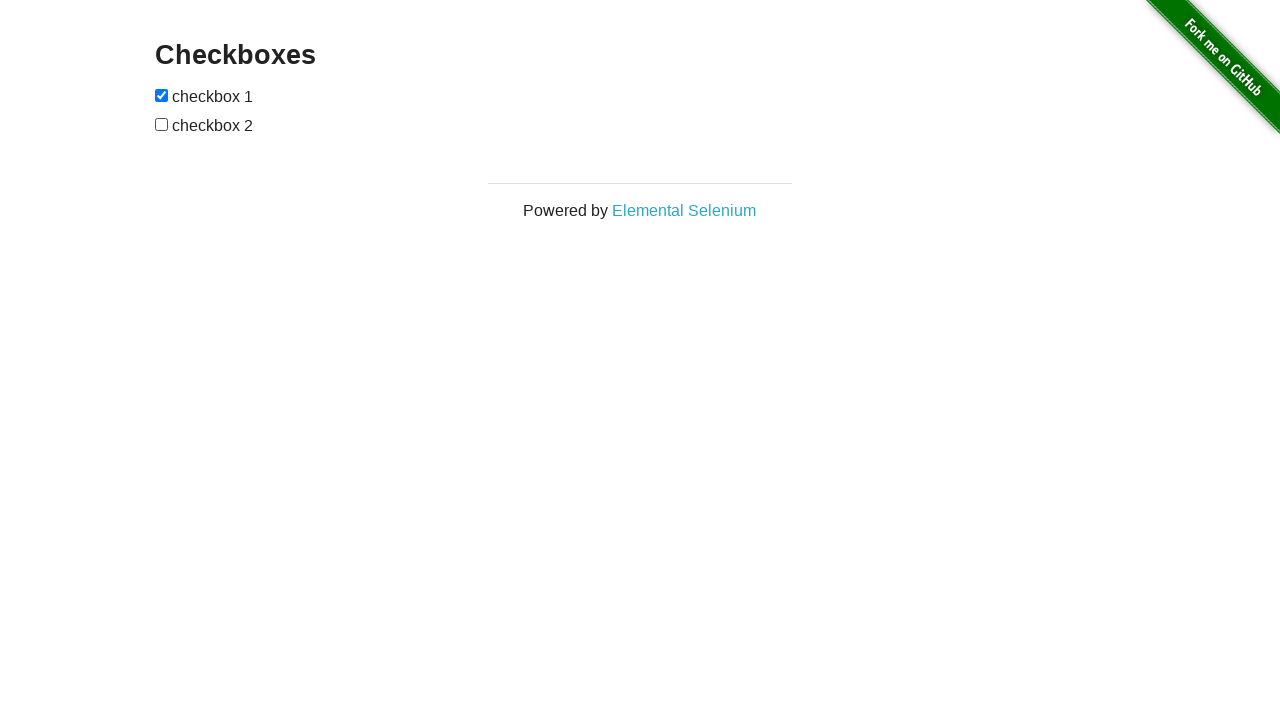

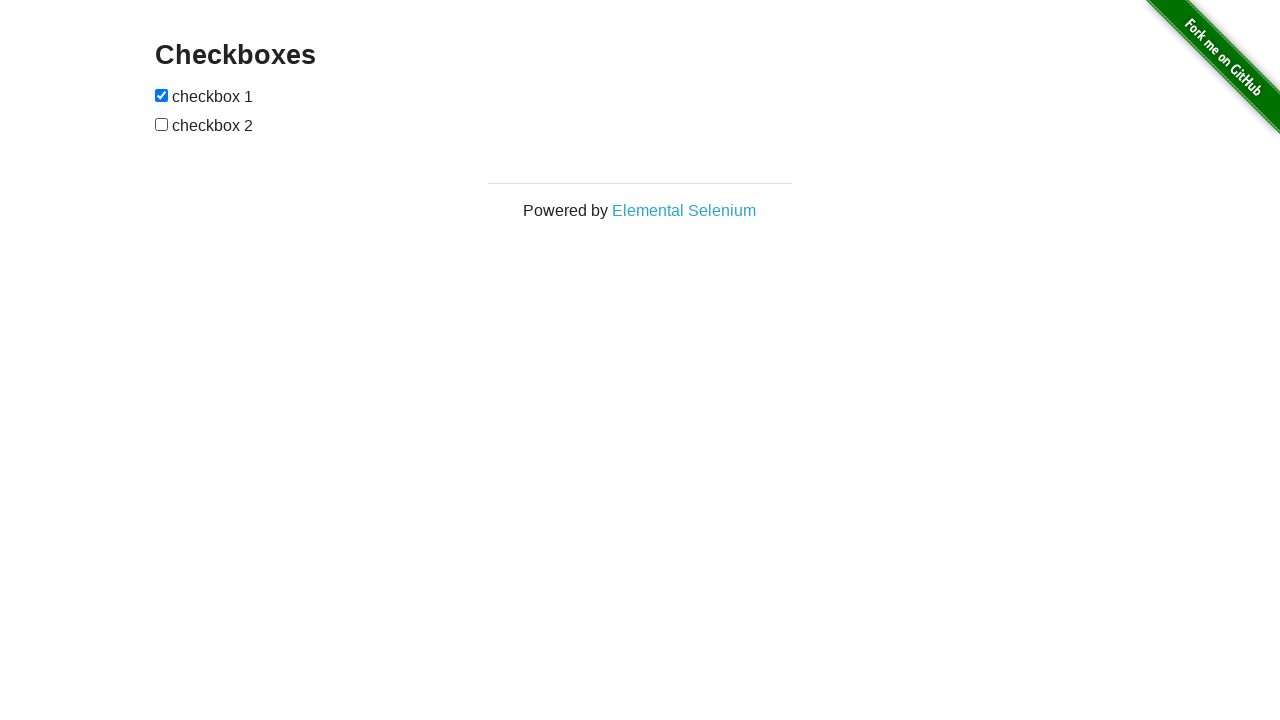